Tests navigation to the login page by clicking the Sign In link and verifying the welcome message is displayed

Starting URL: https://courses.ultimateqa.com/

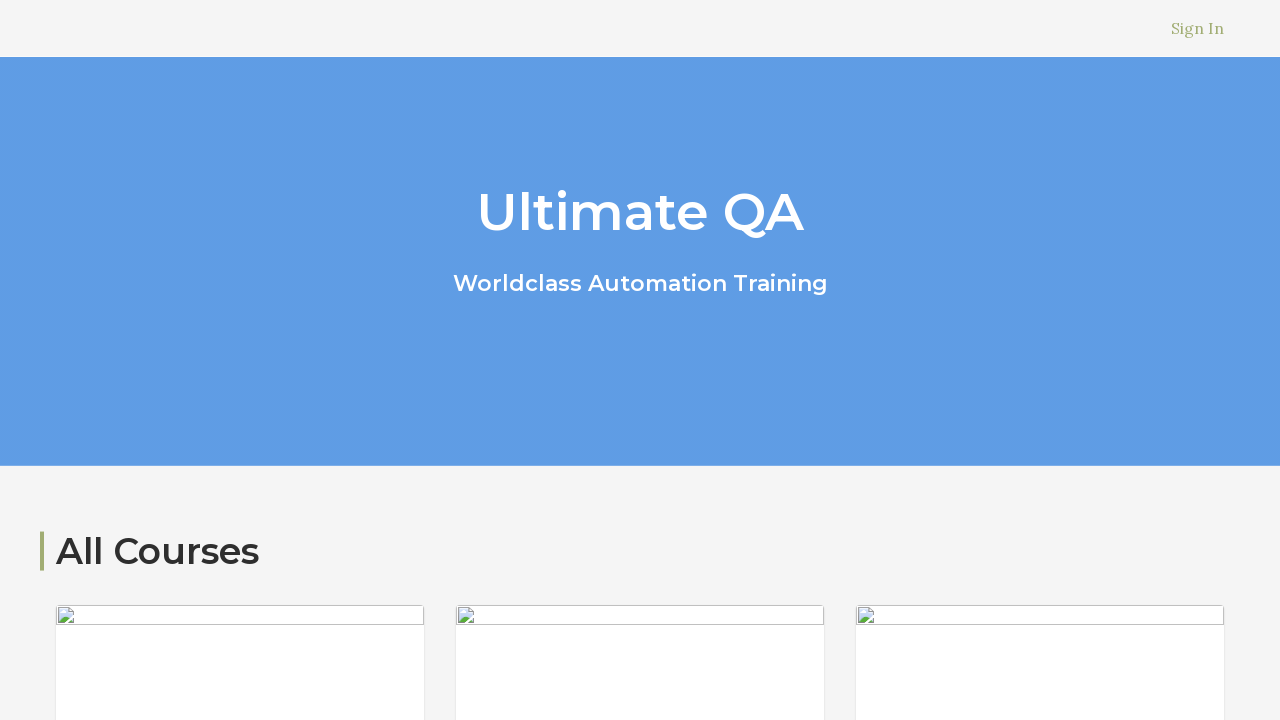

Navigated to https://courses.ultimateqa.com/
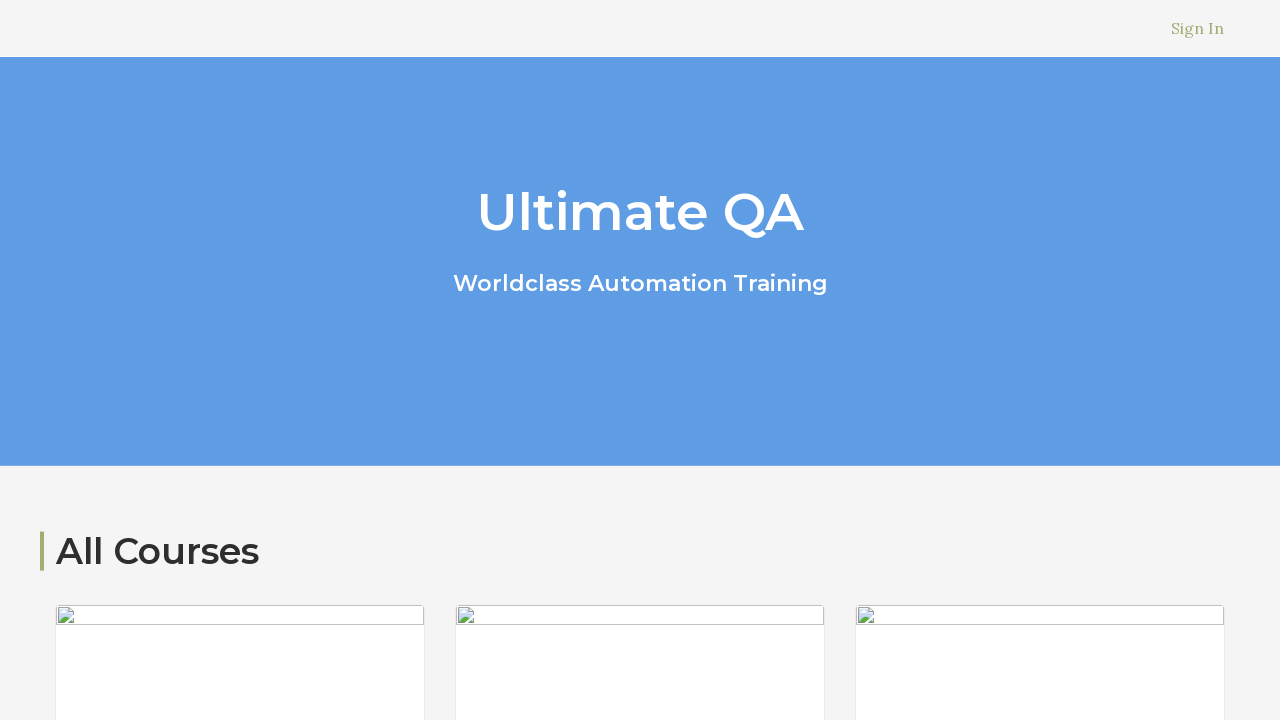

Clicked the Sign In link at (1198, 28) on text=Sign 
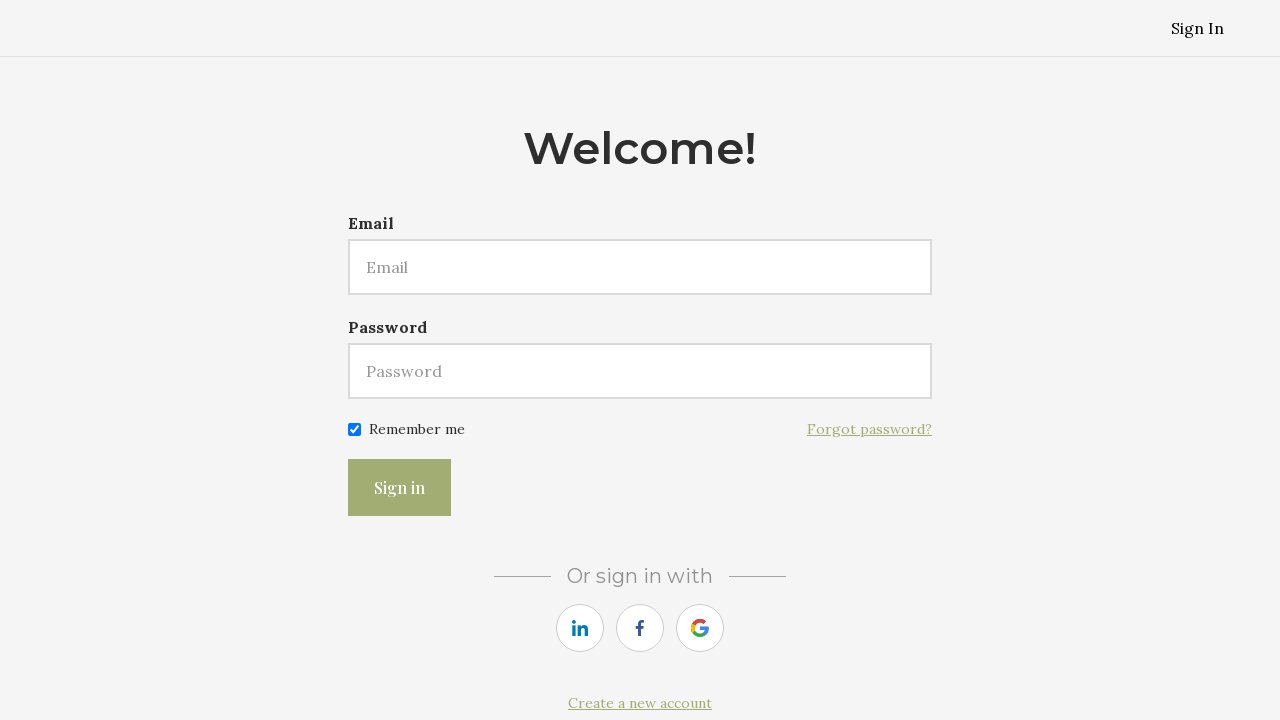

Welcome Back heading appeared on login page
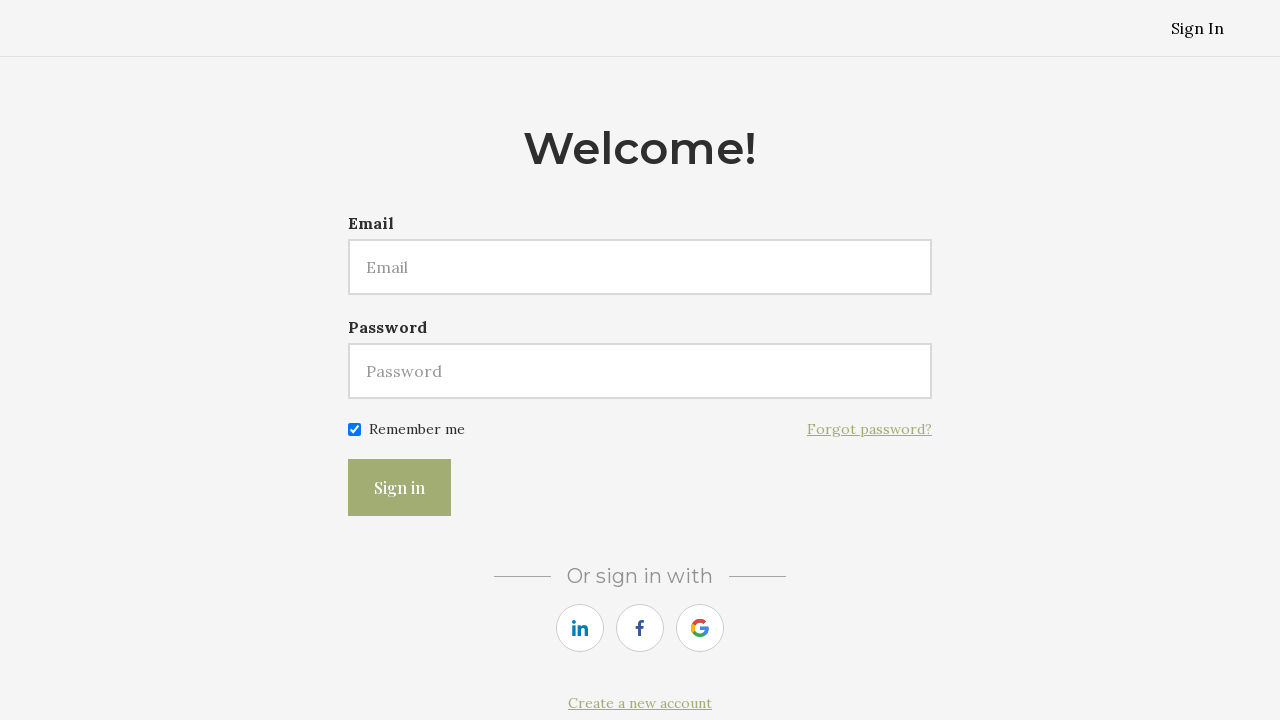

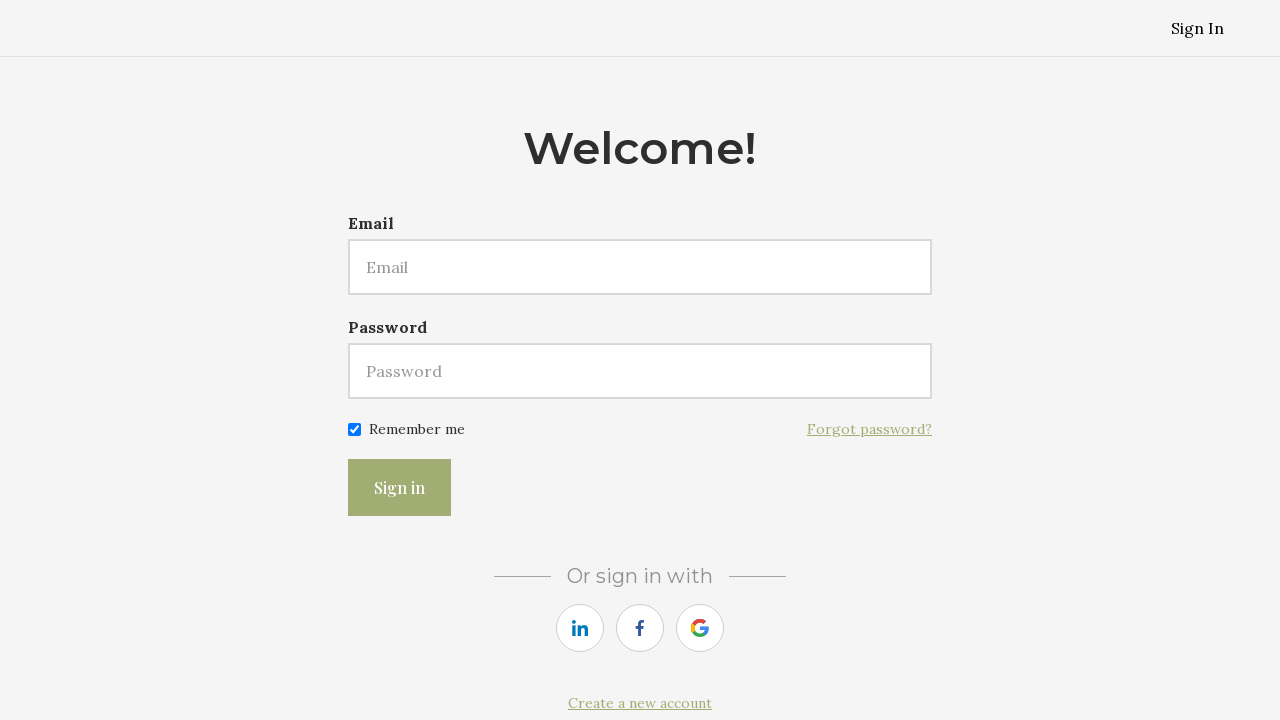